Solves a math captcha by calculating a formula based on a displayed value, then fills the answer and selects checkboxes before submitting the form

Starting URL: https://suninjuly.github.io/math.html

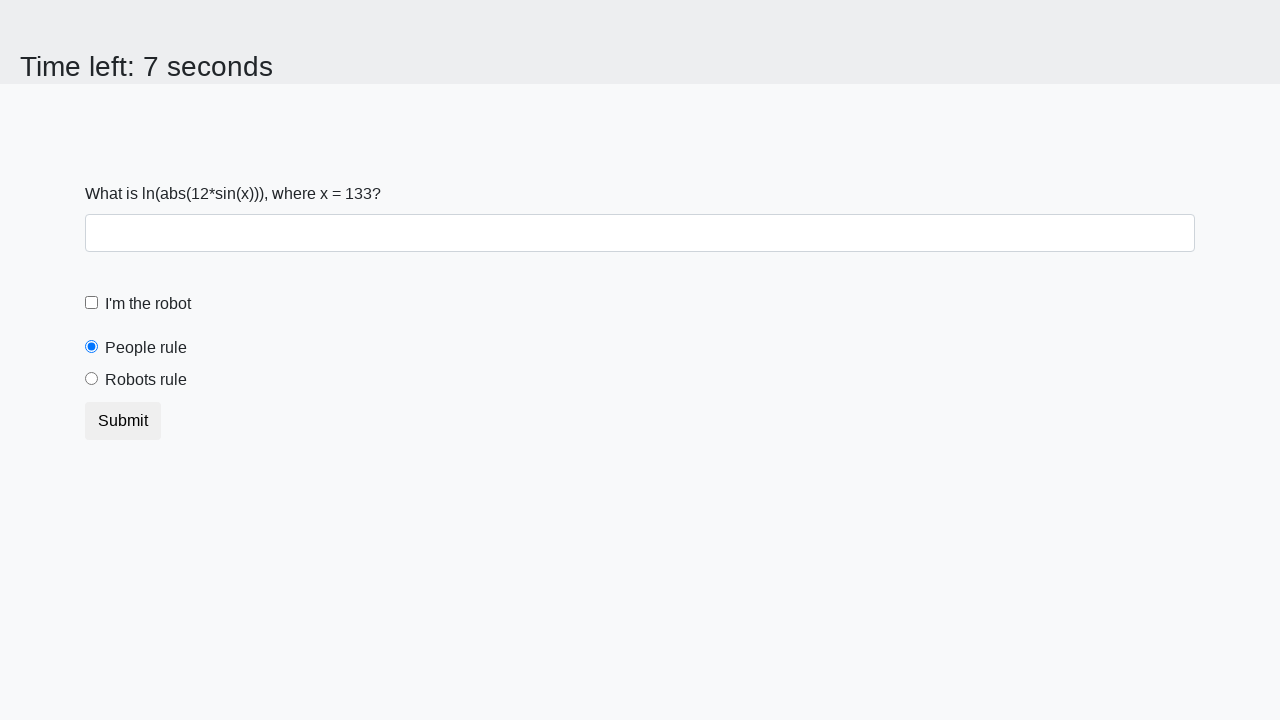

Located the input value span element
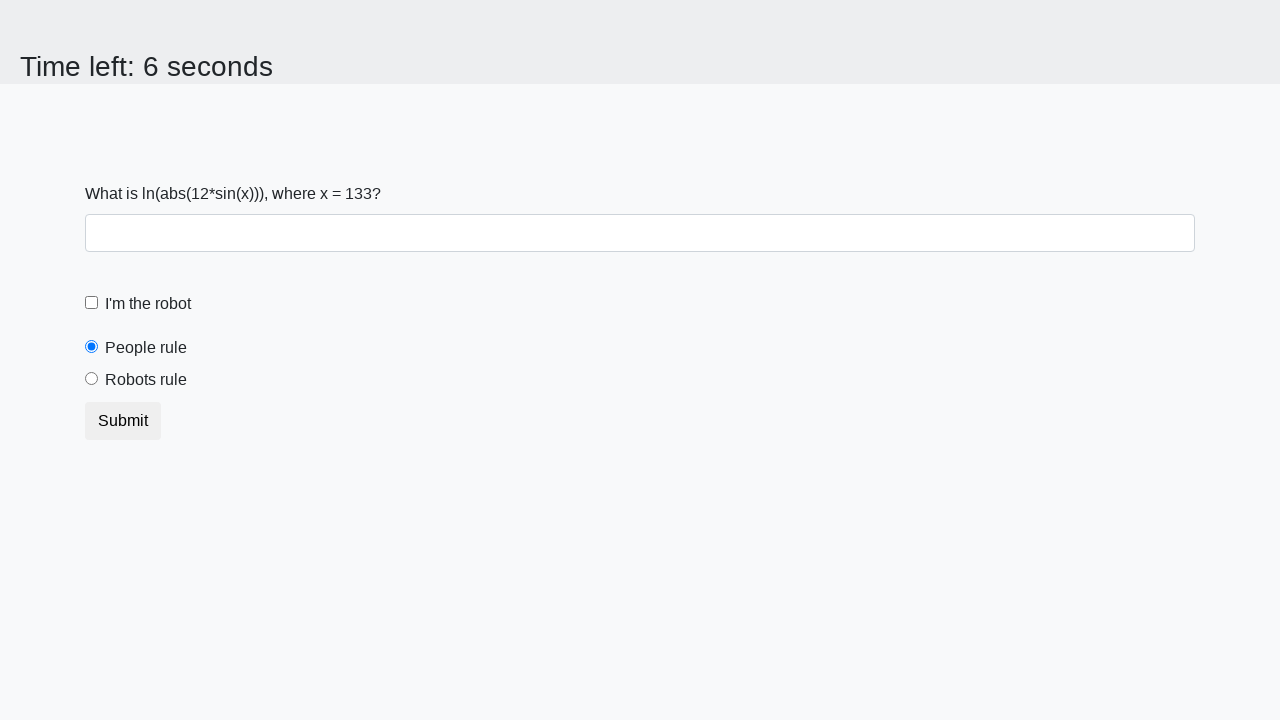

Extracted input value: 133
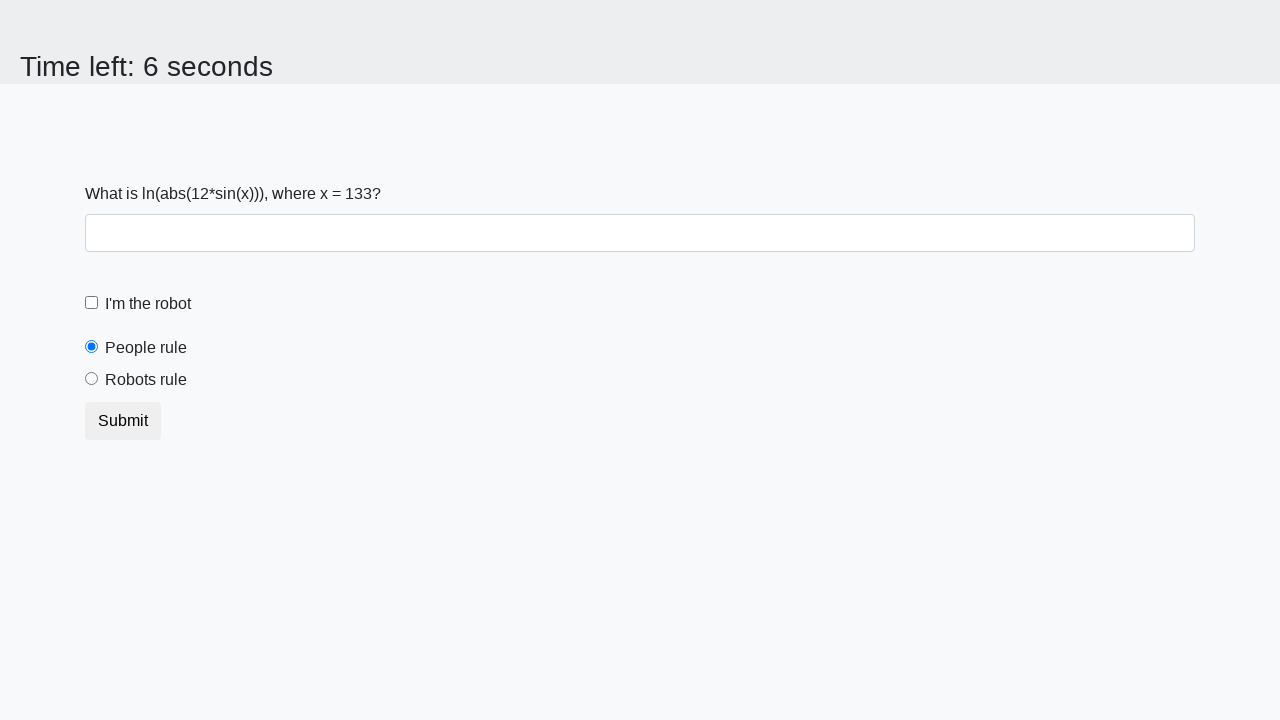

Calculated math formula result: 2.344455089327312
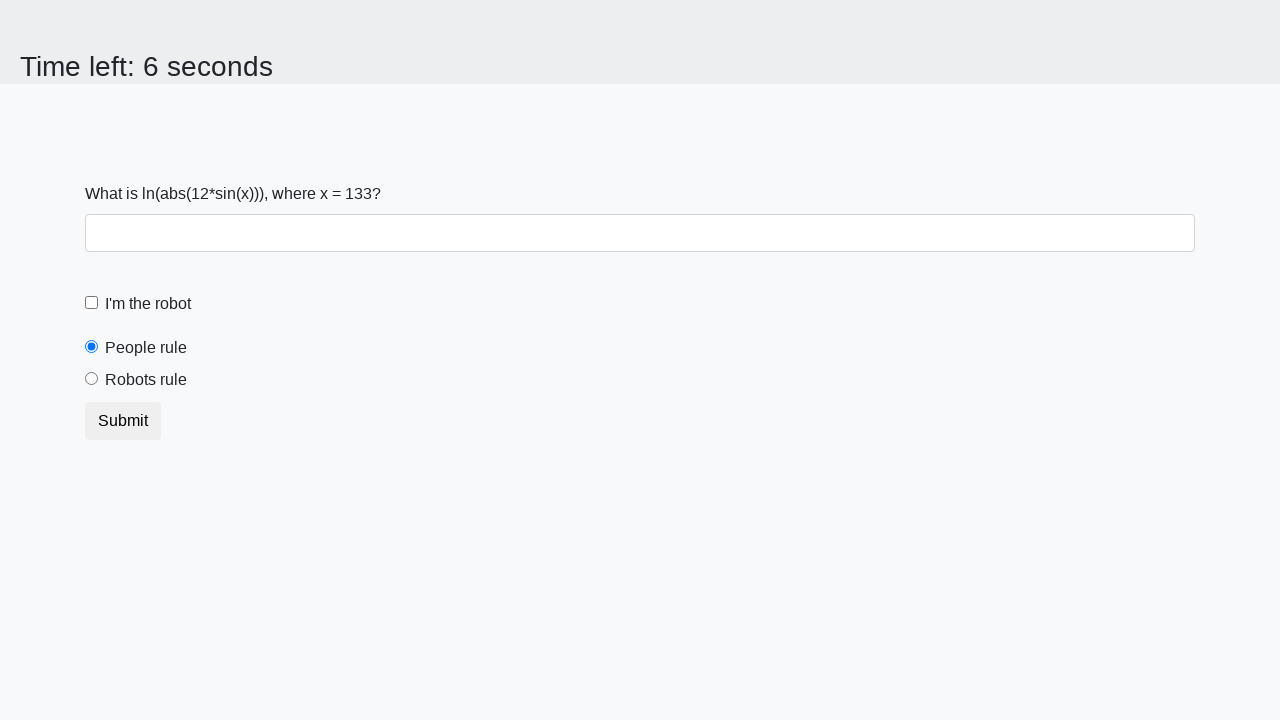

Filled answer field with calculated value: 2.344455089327312 on input#answer
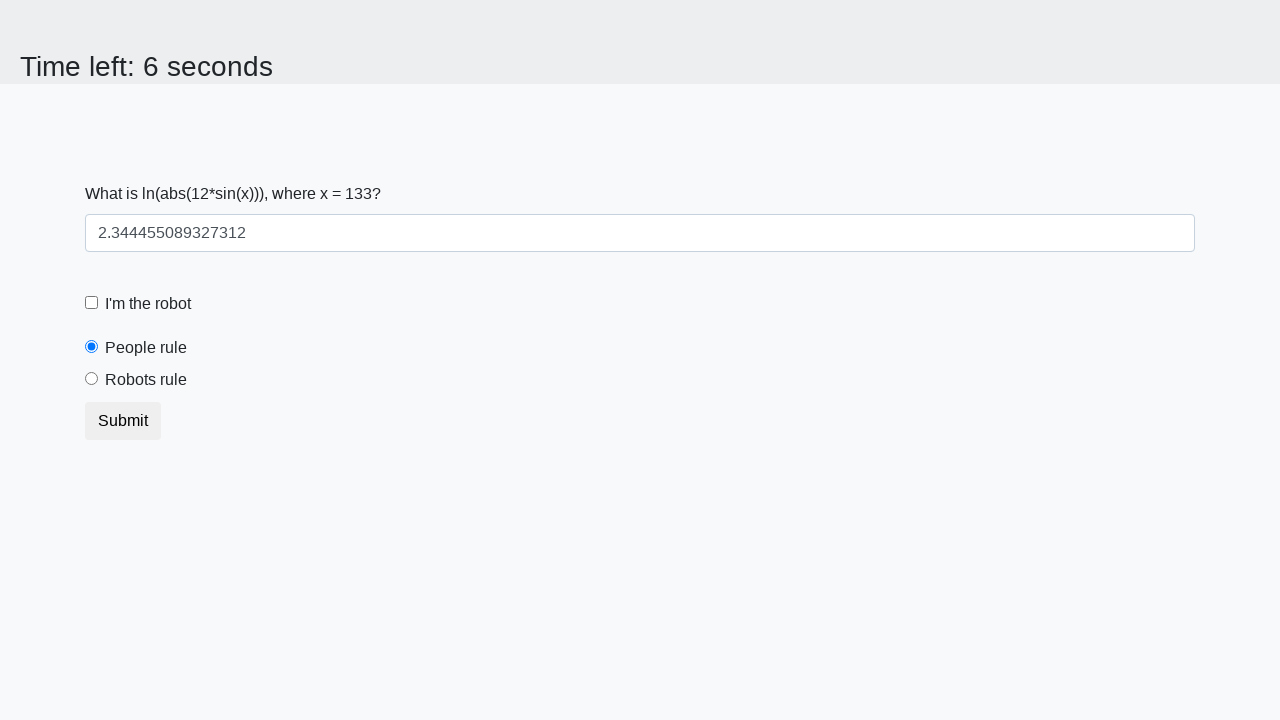

Clicked the robot checkbox at (92, 303) on input#robotCheckbox
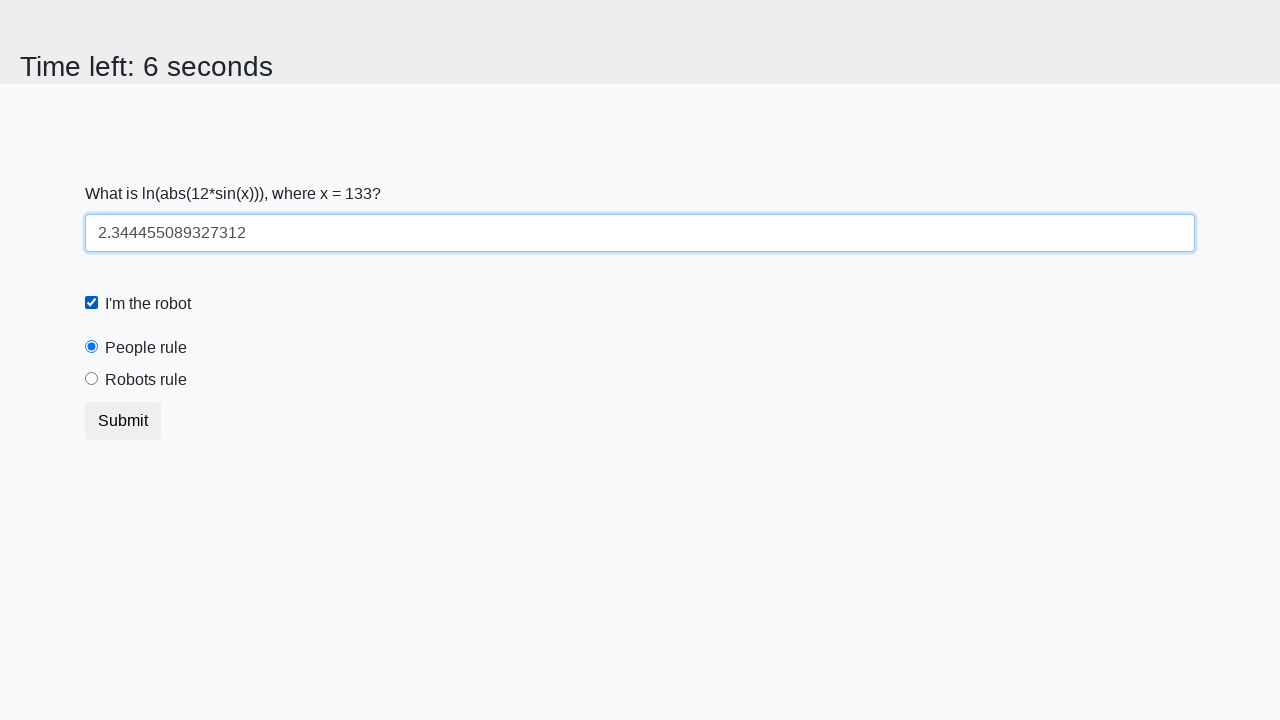

Clicked the robots rule radio button at (92, 379) on input#robotsRule
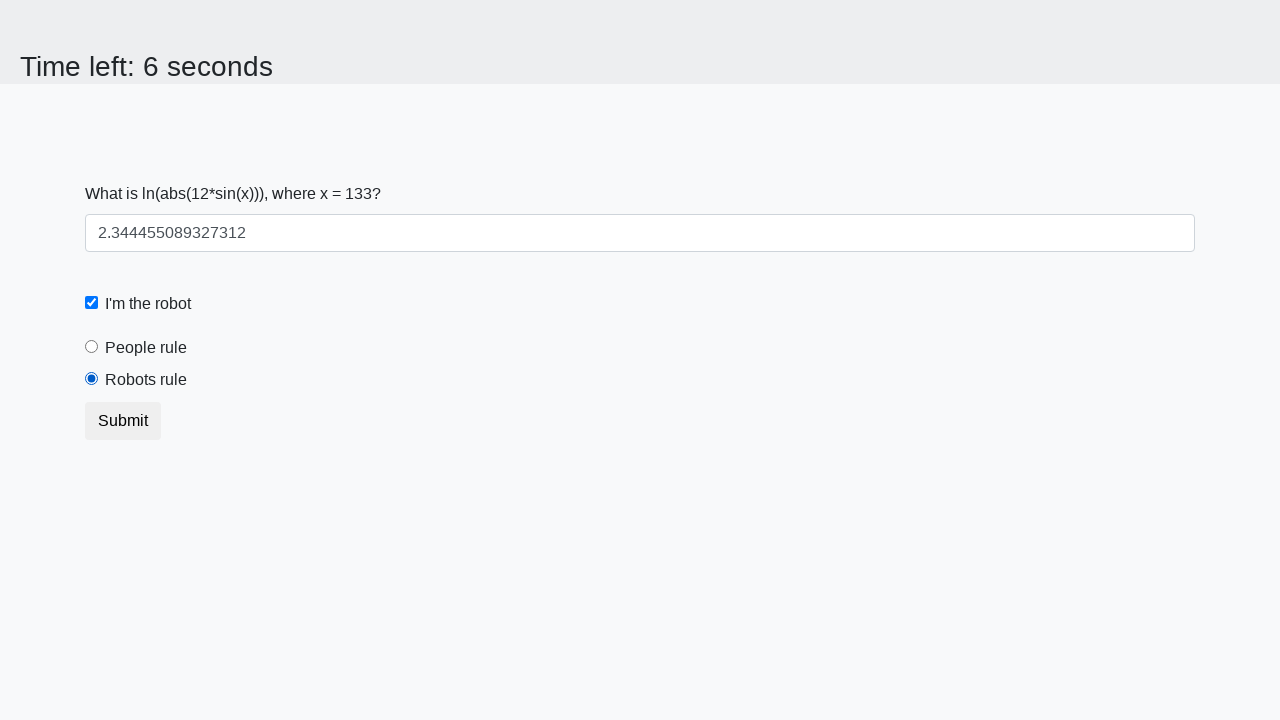

Clicked the submit button at (123, 421) on button
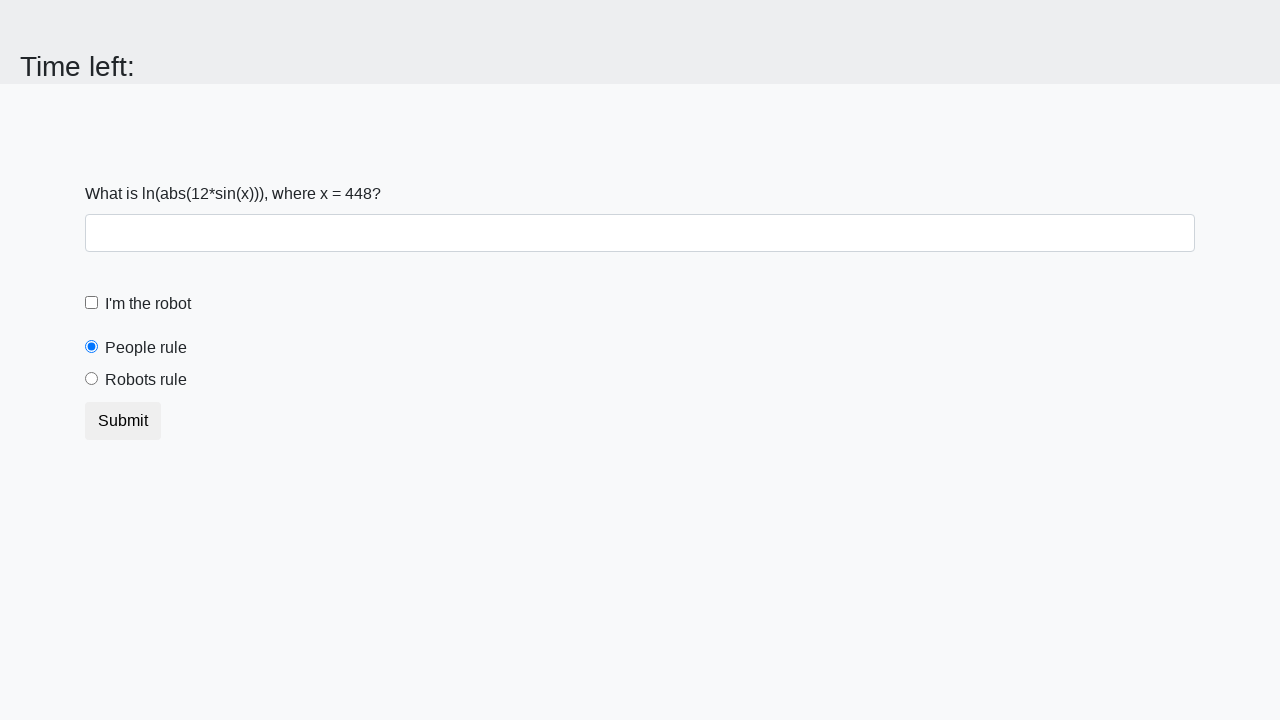

Waited 1000ms for result page to load
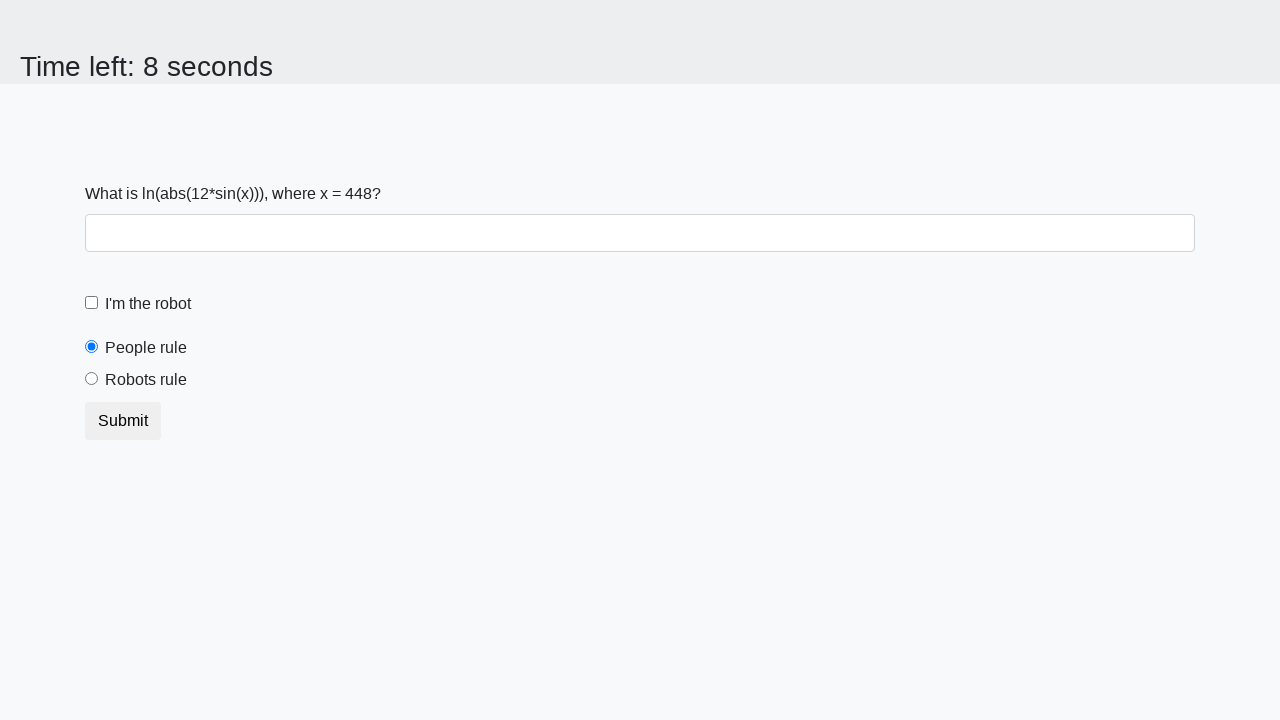

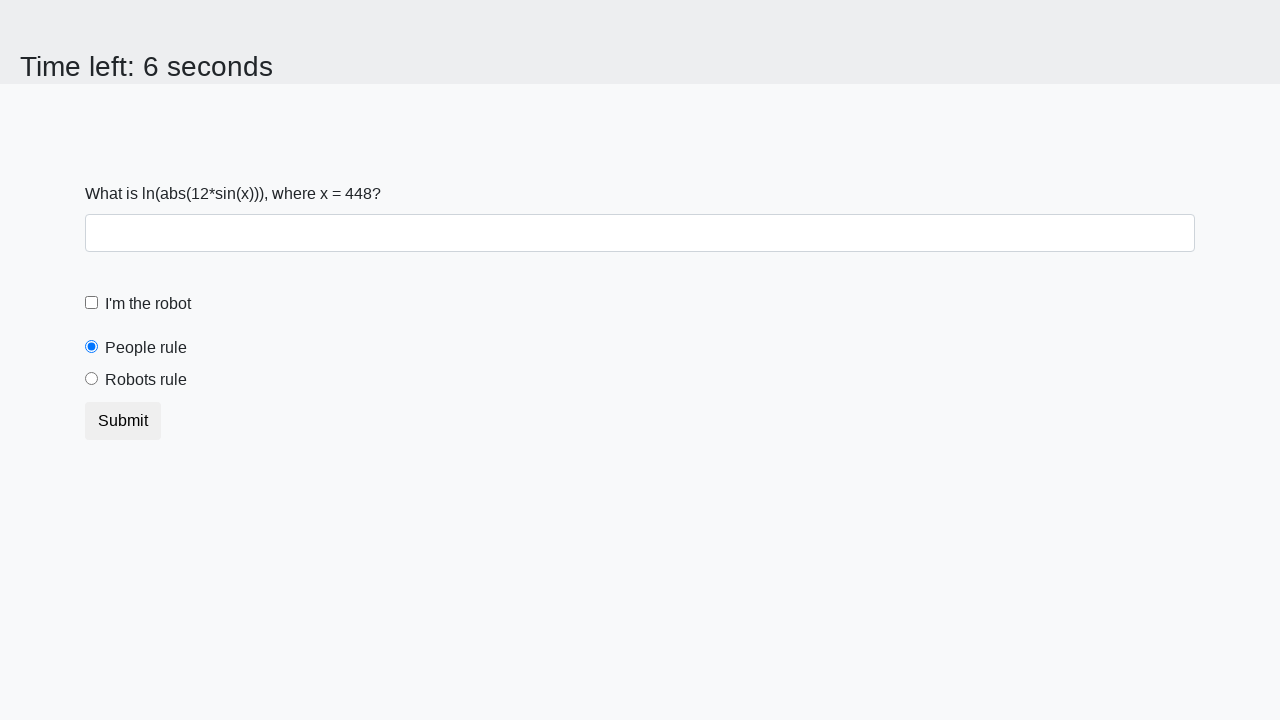